Tests ascending order sorting on a data table with semantic class attributes by clicking the dues column header and verifying values are sorted ascending

Starting URL: http://the-internet.herokuapp.com/tables

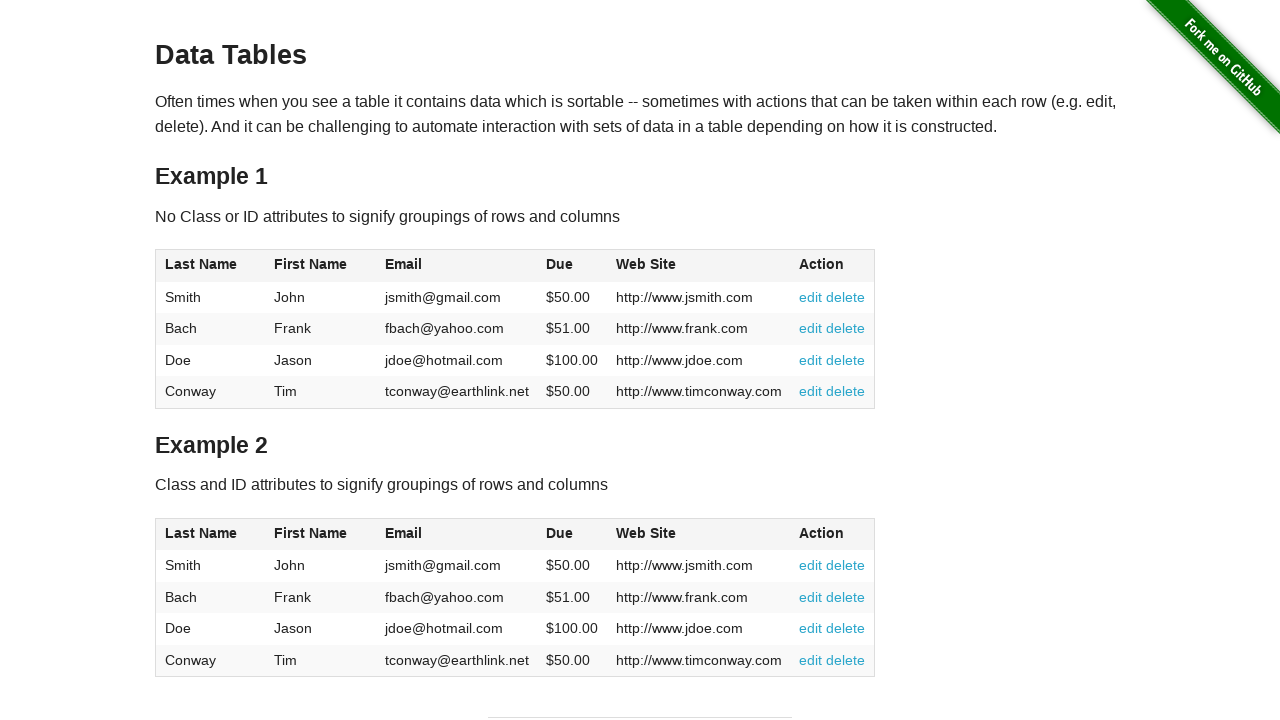

Clicked the Dues column header to sort in ascending order at (560, 533) on #table2 thead .dues
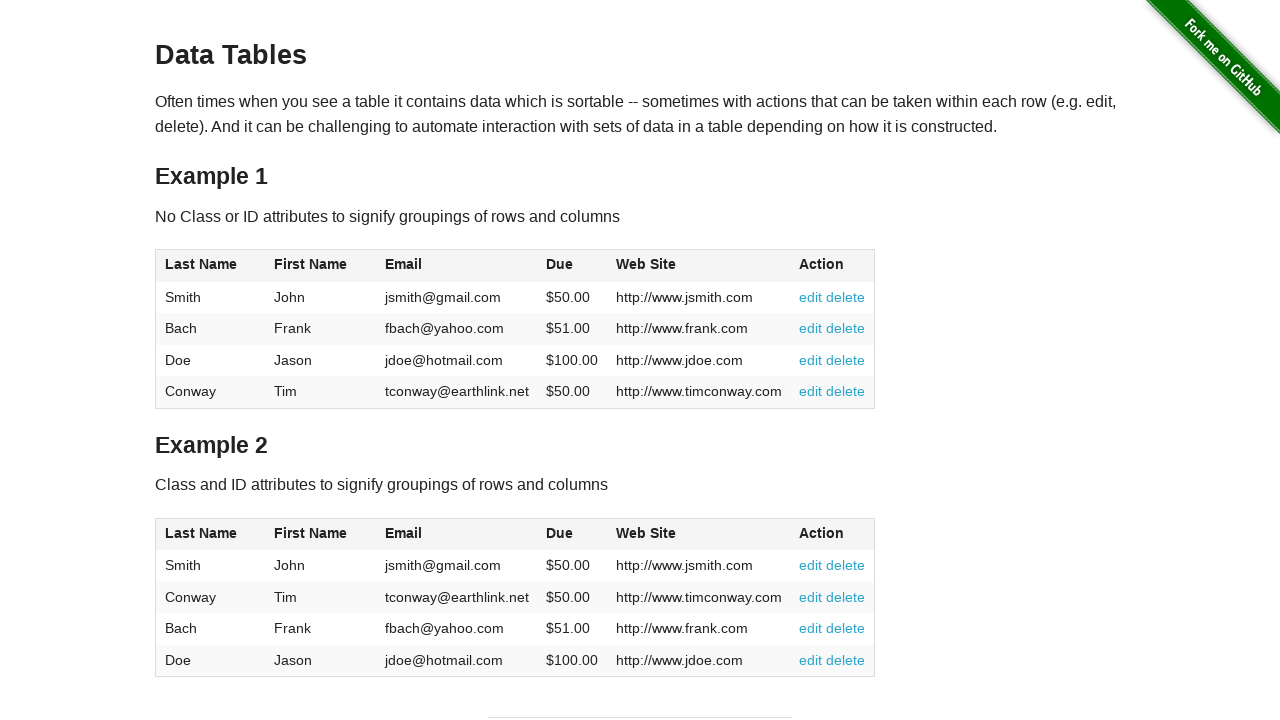

Table data loaded and Dues column values are now visible
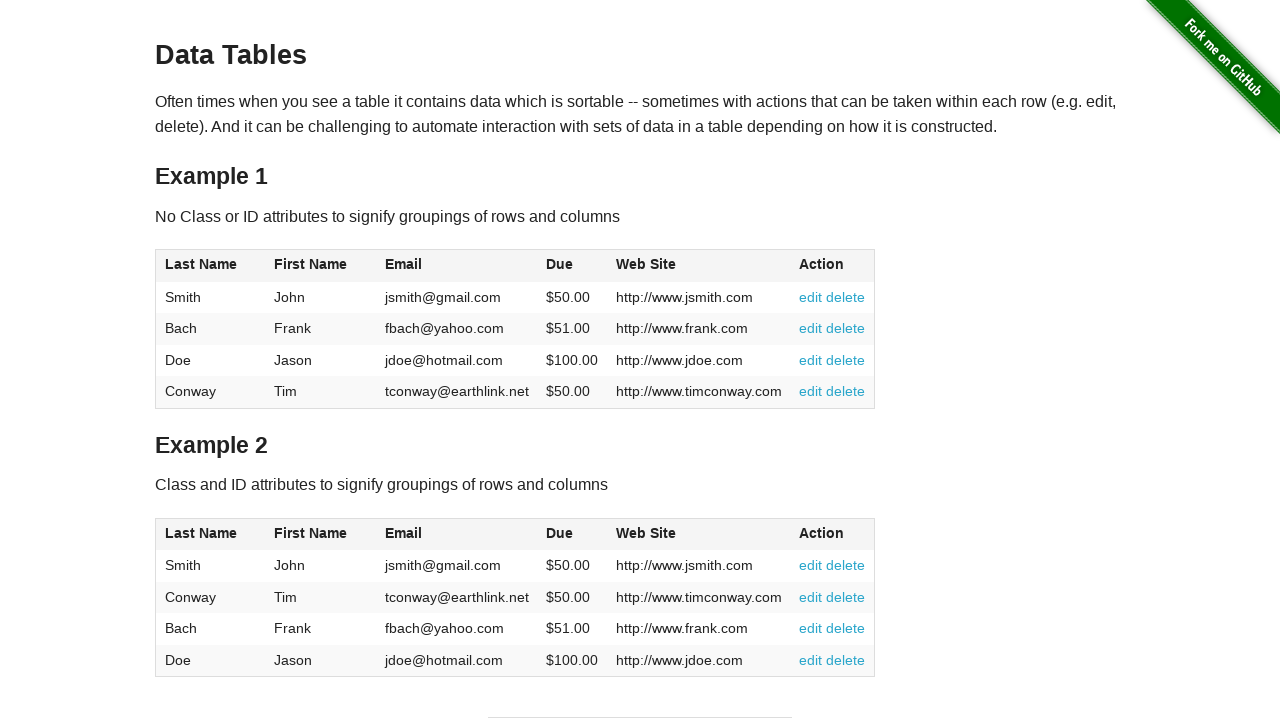

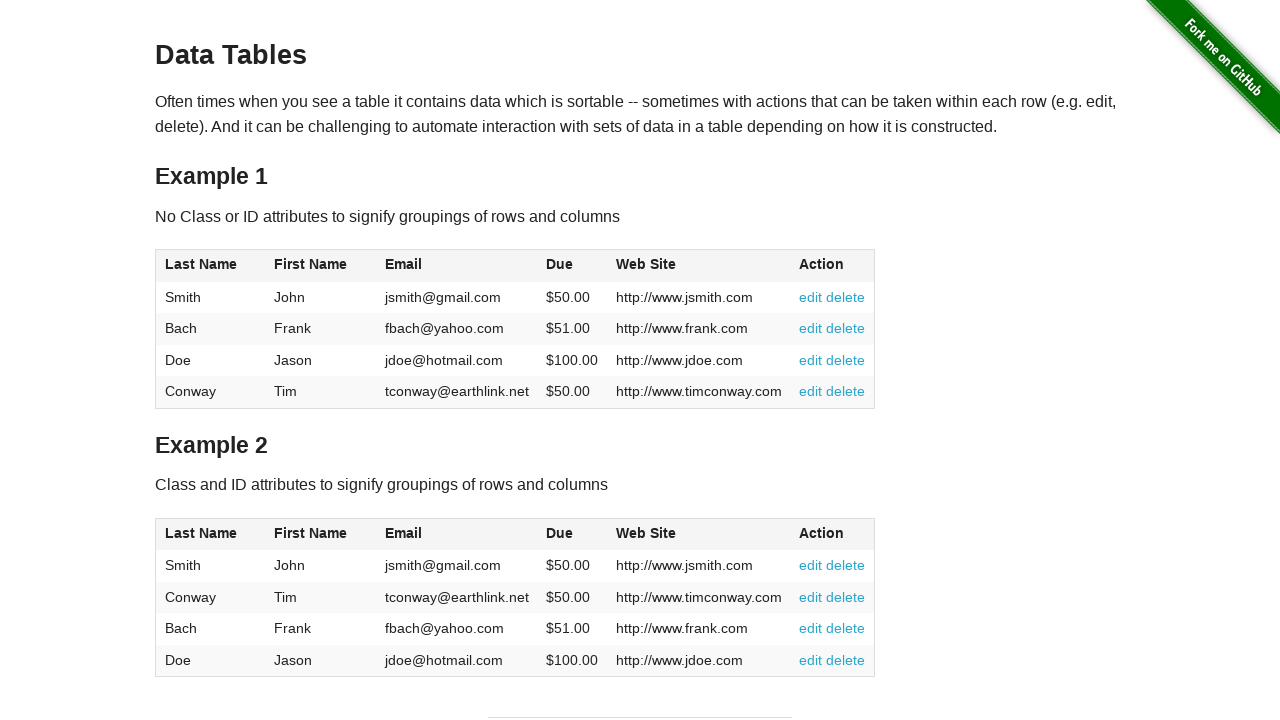